Tests basic JavaScript alert by clicking a button, verifying the alert text, and accepting it

Starting URL: https://demoqa.com/alerts

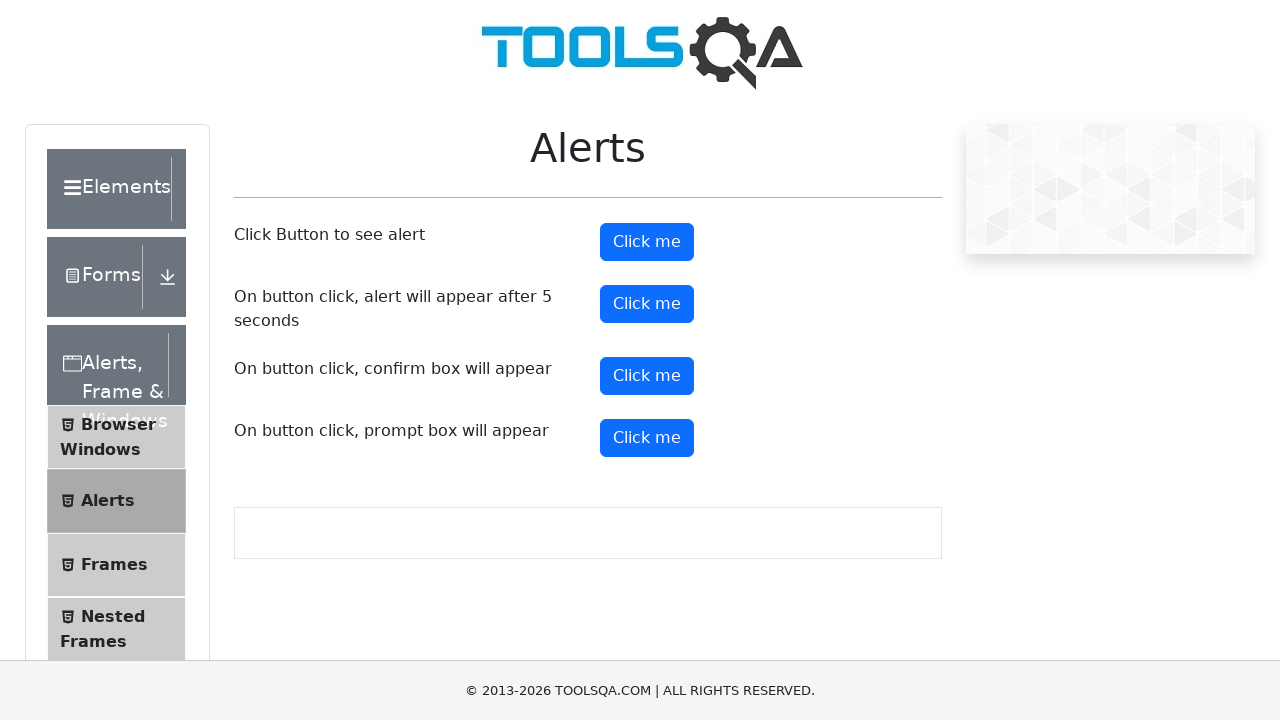

Navigated to alerts demo page
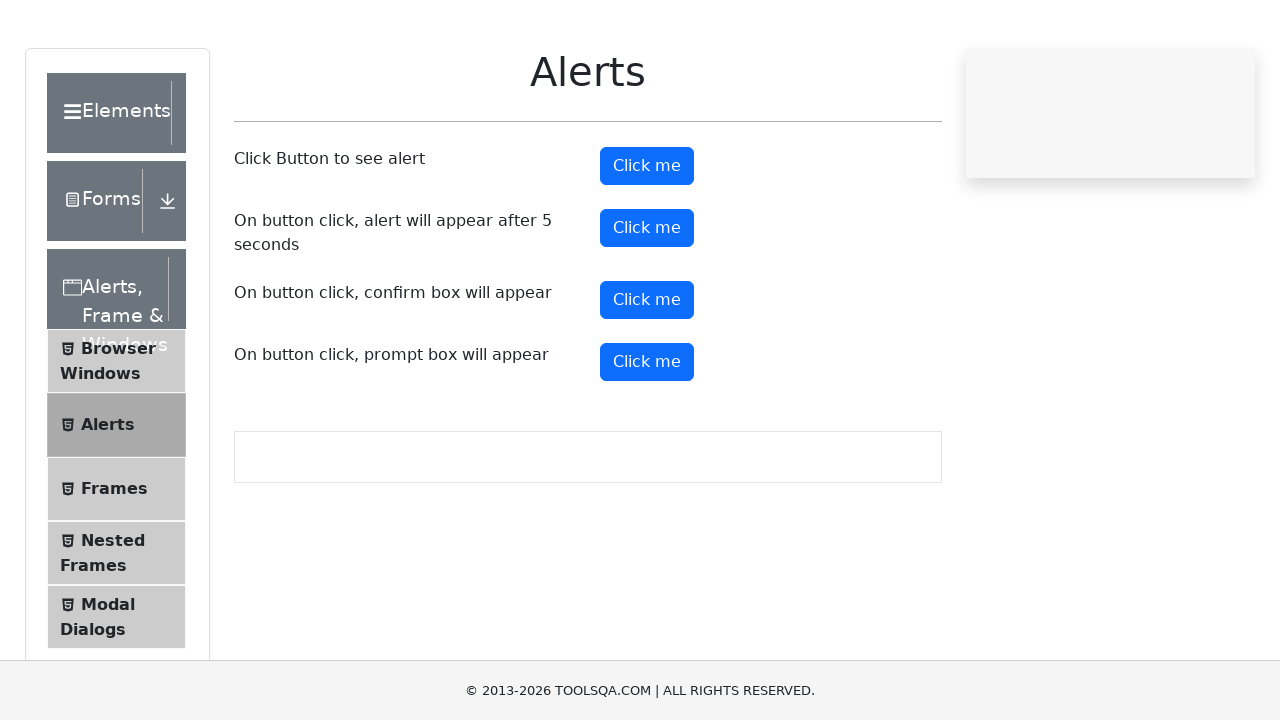

Clicked alert button to trigger JavaScript alert at (647, 242) on #alertButton
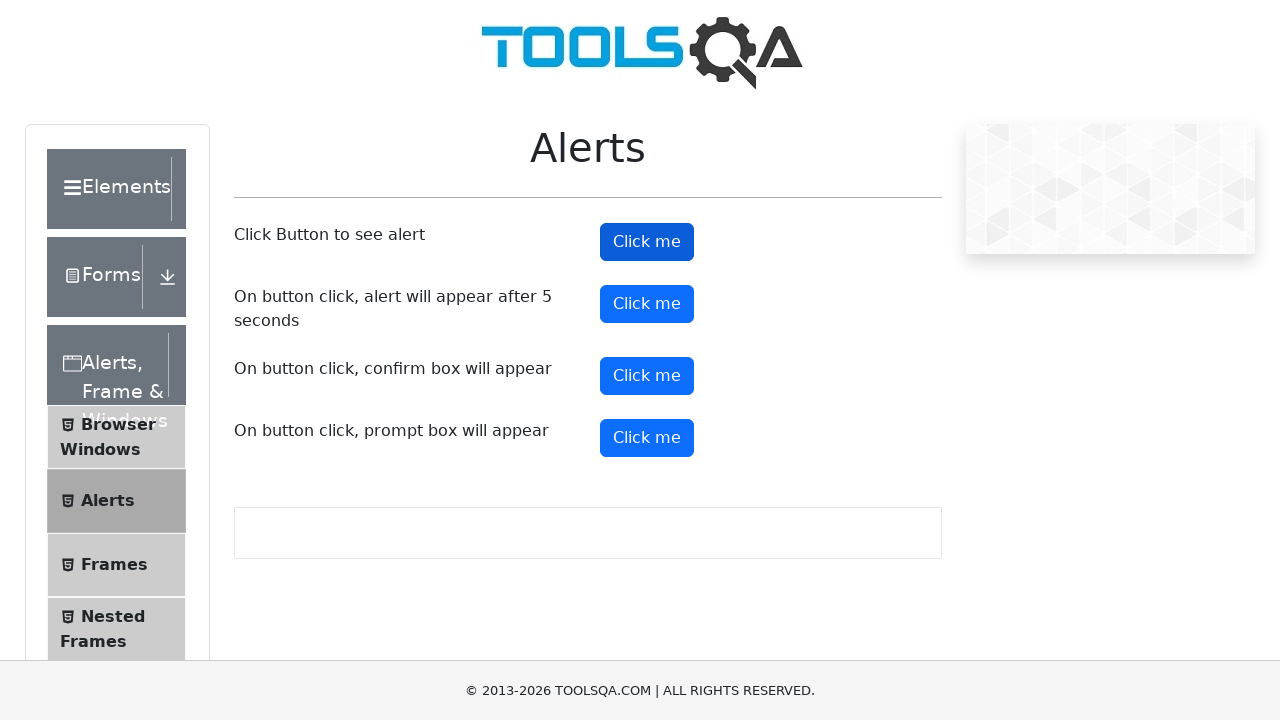

Set up dialog handler to accept alerts
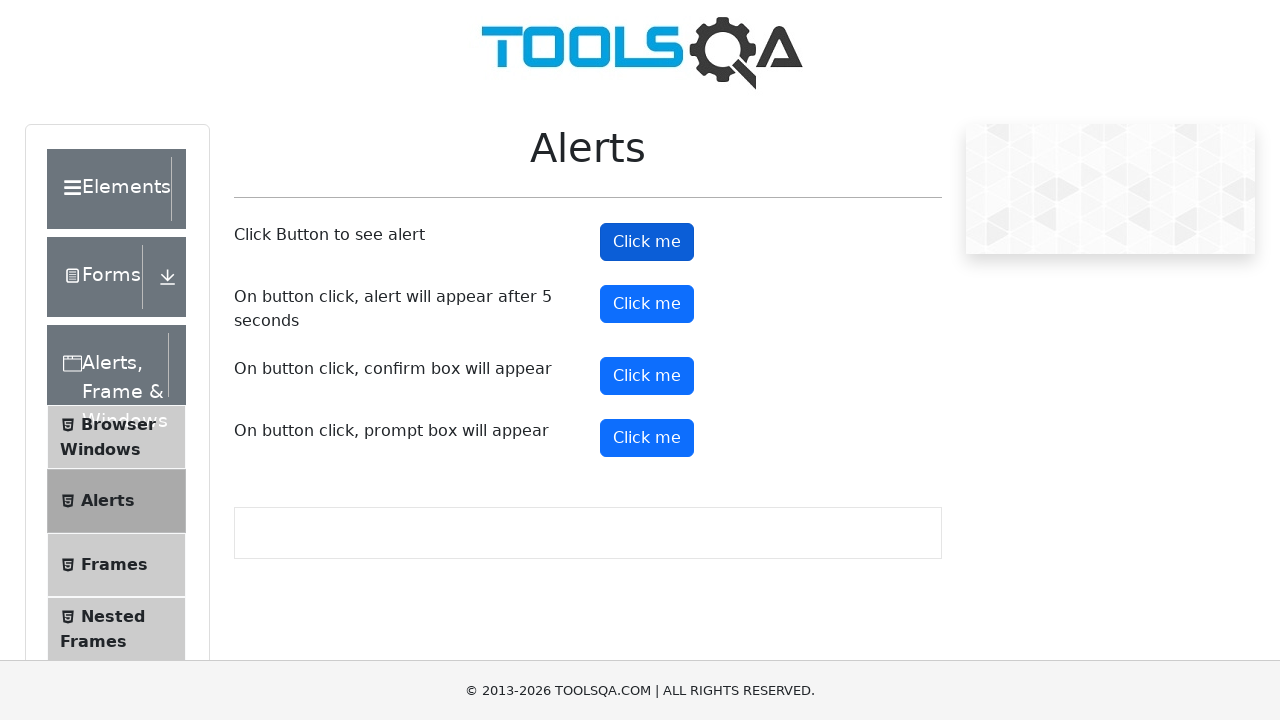

Waited for alert to be processed and accepted
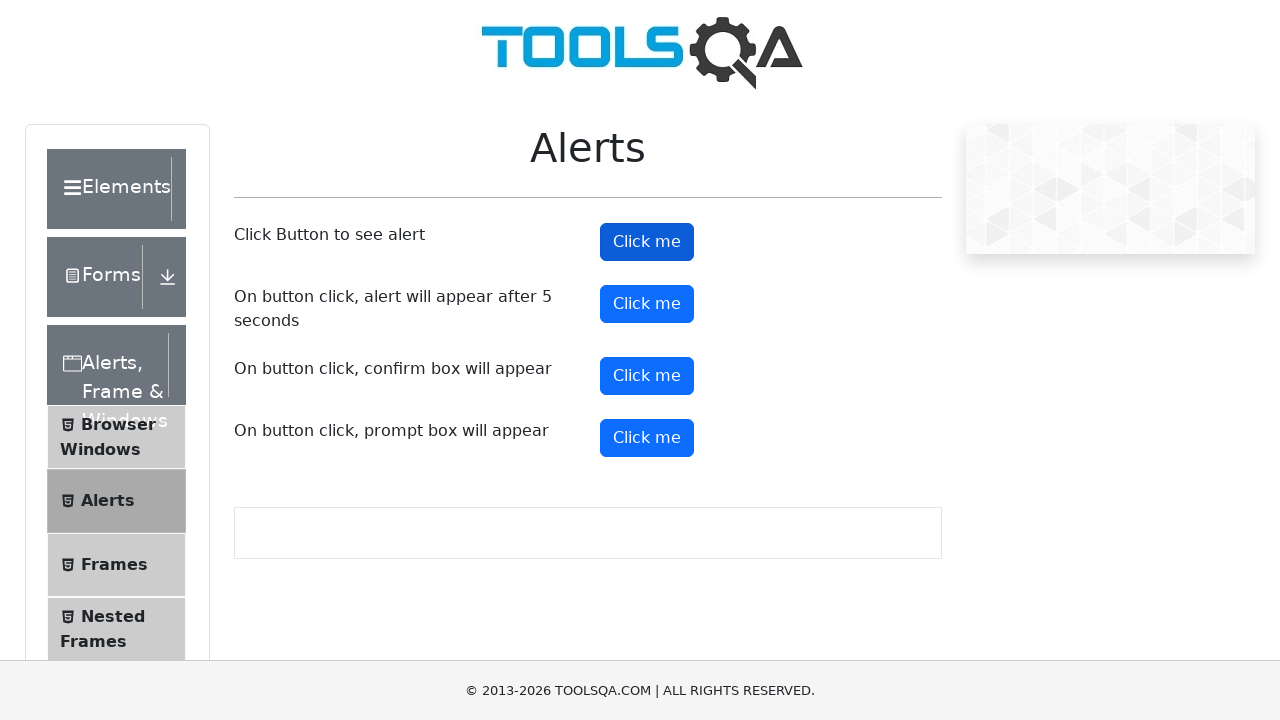

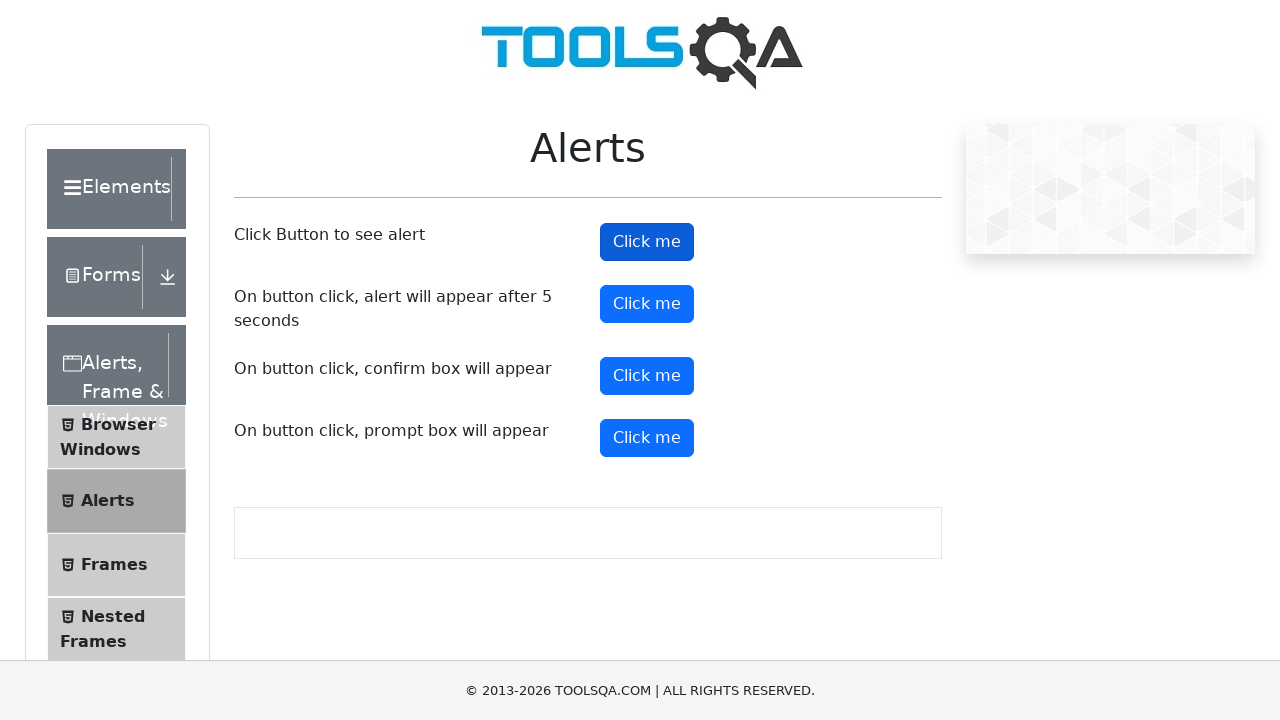